Verifies that the current URL matches the expected URL for the Obsqura Zone homepage

Starting URL: https://www.obsqurazone.com/

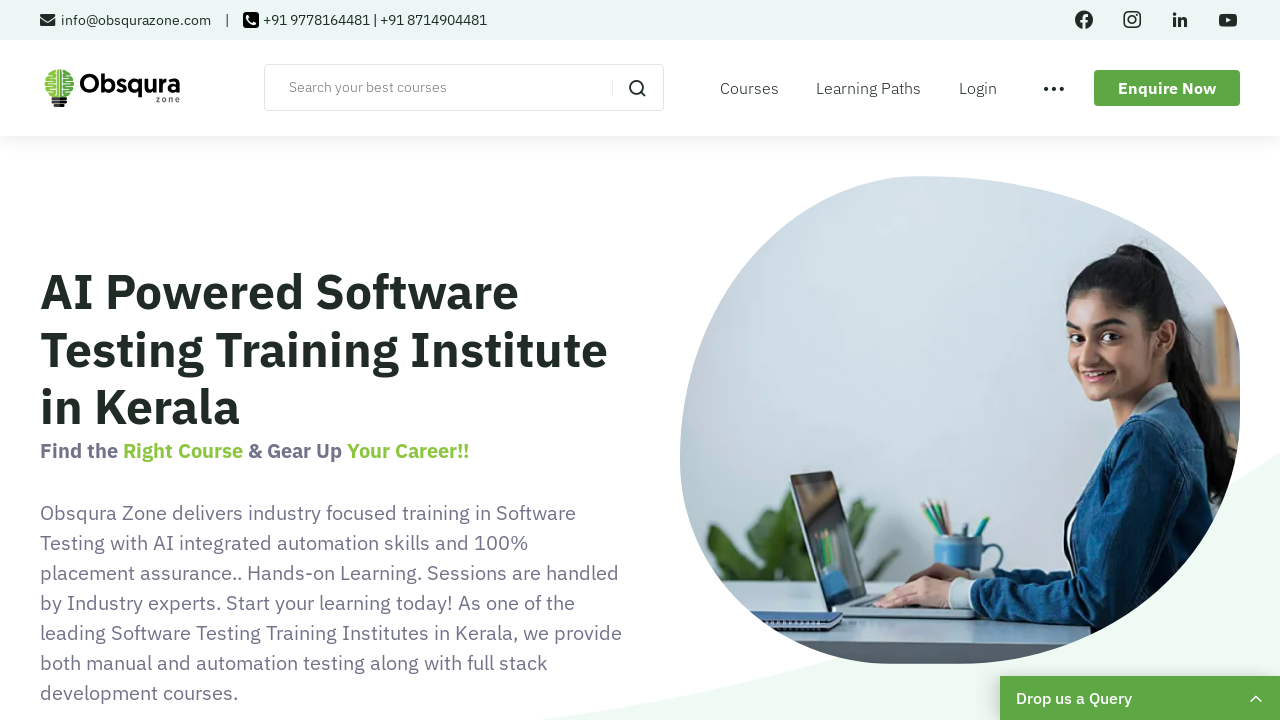

Retrieved current URL from page
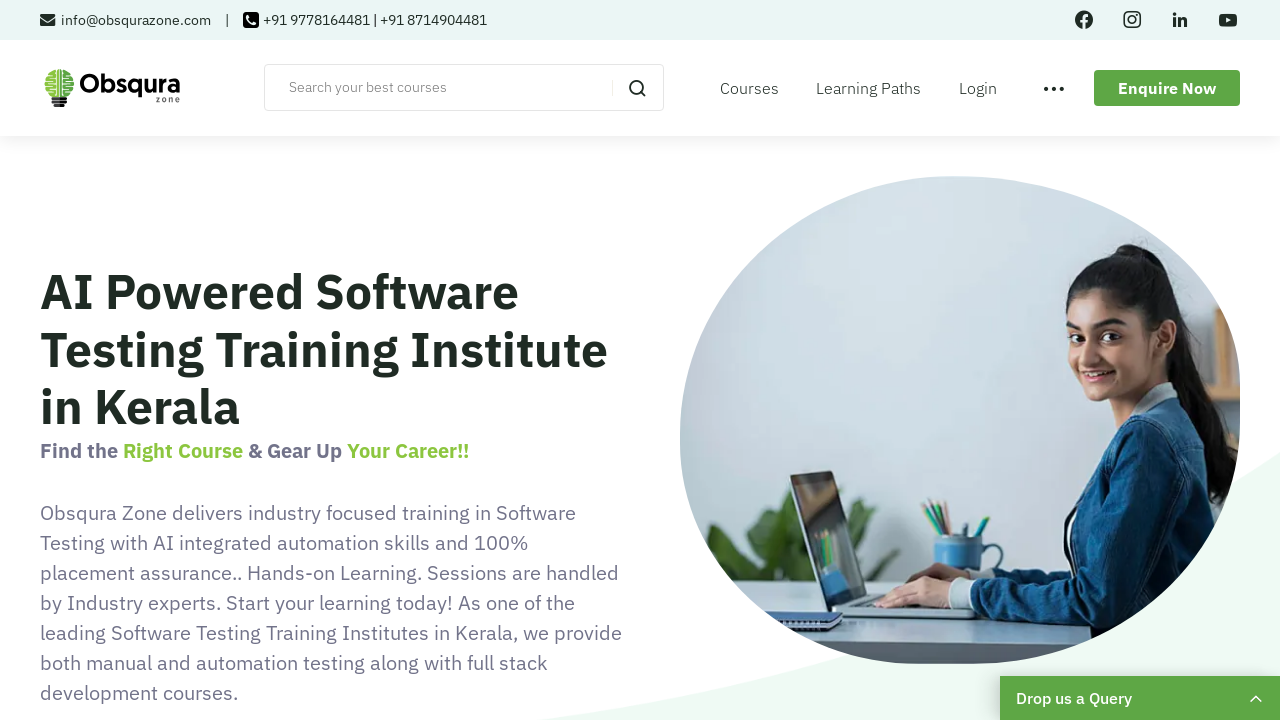

Set expected URL to https://www.obsqurazone.com/
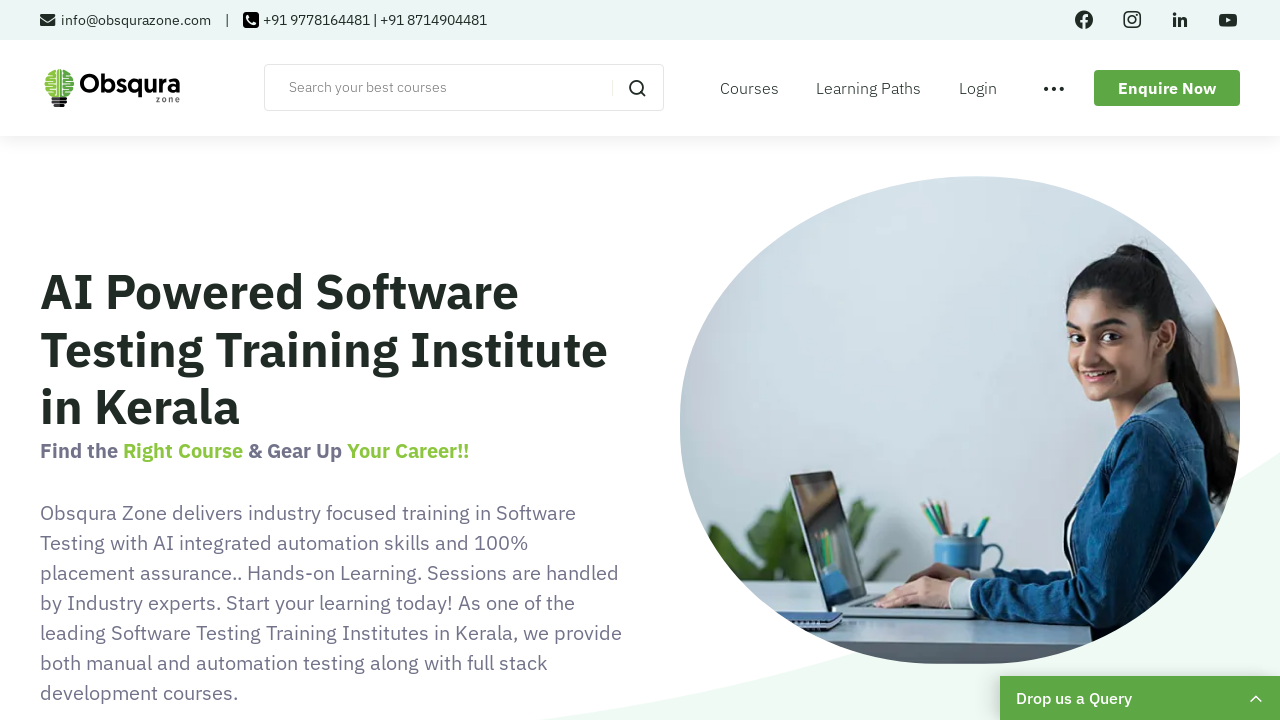

Verified current URL matches expected homepage URL
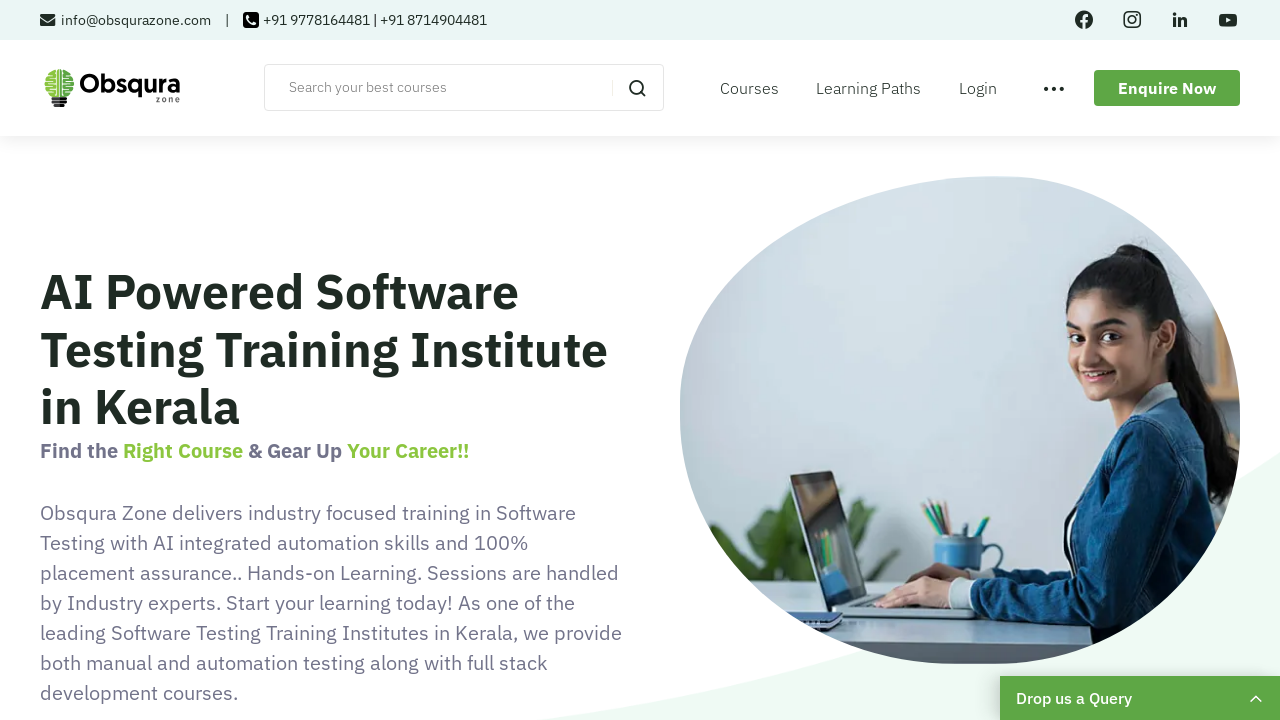

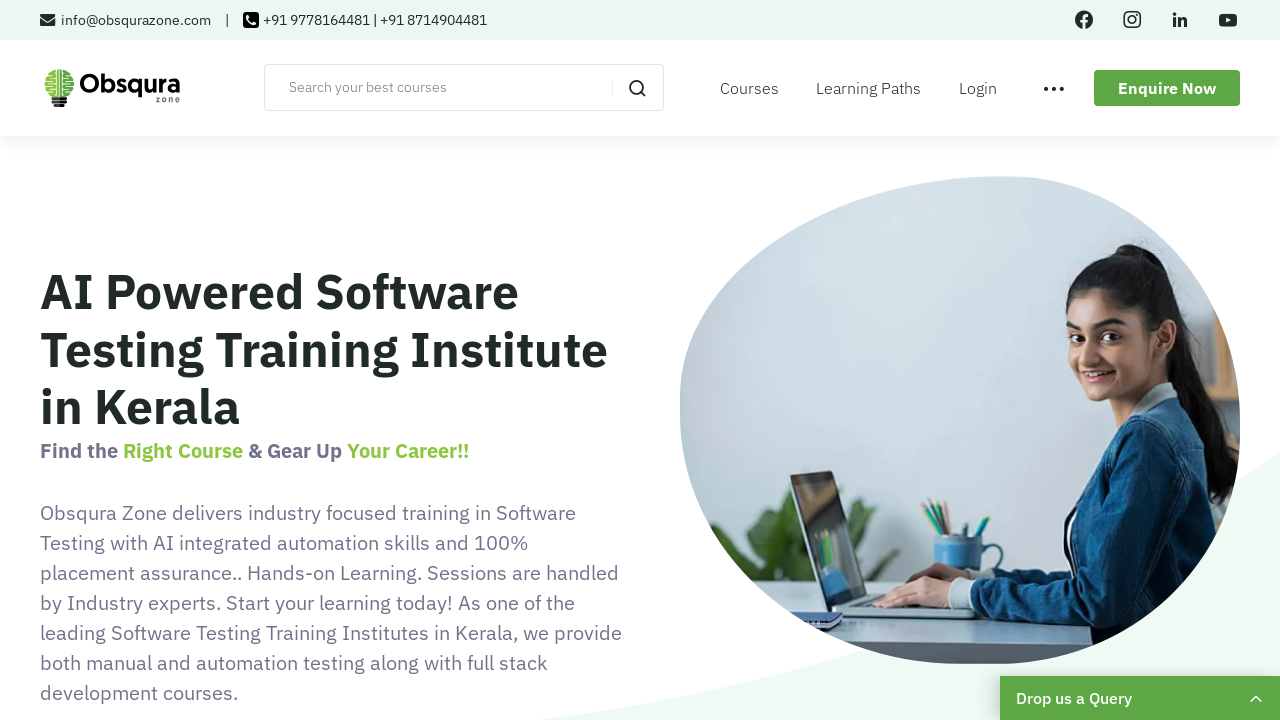